Navigates to OrangeHRM demo login page and clicks on the "OrangeHRM, Inc" link in the footer, which opens a new browser tab/window.

Starting URL: https://opensource-demo.orangehrmlive.com/web/index.php/auth/login

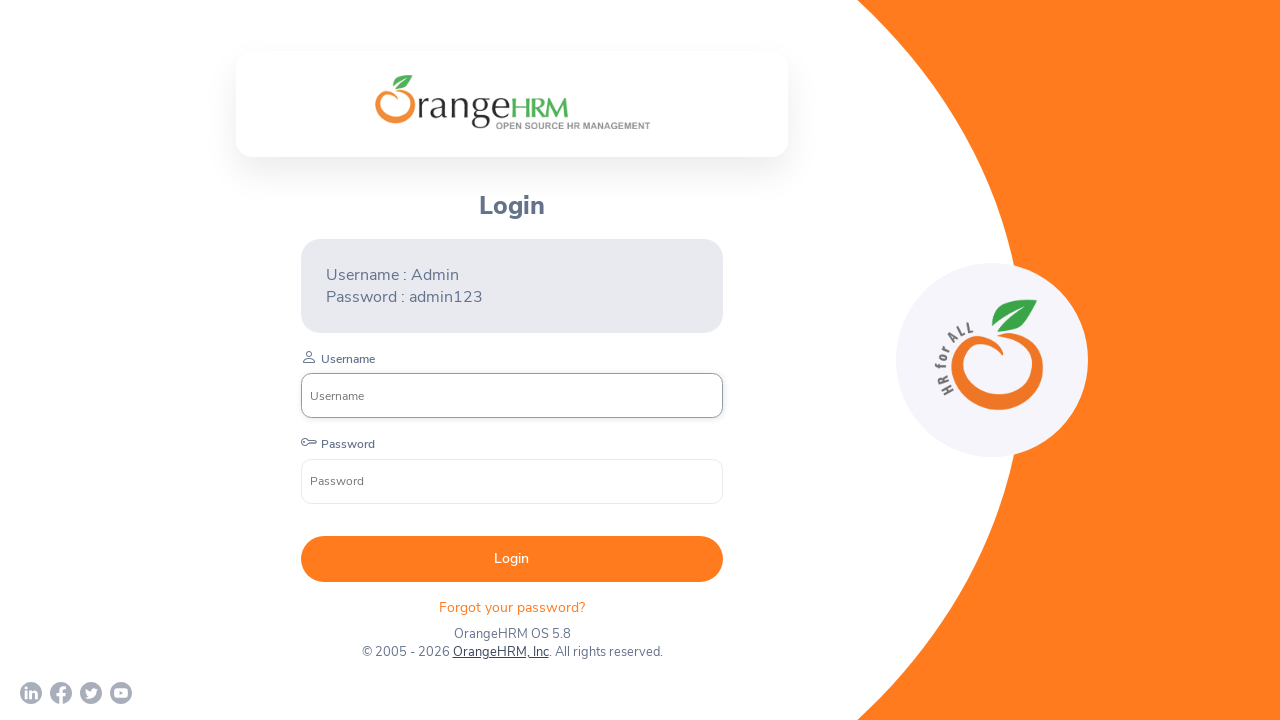

OrangeHRM login page loaded and network idle
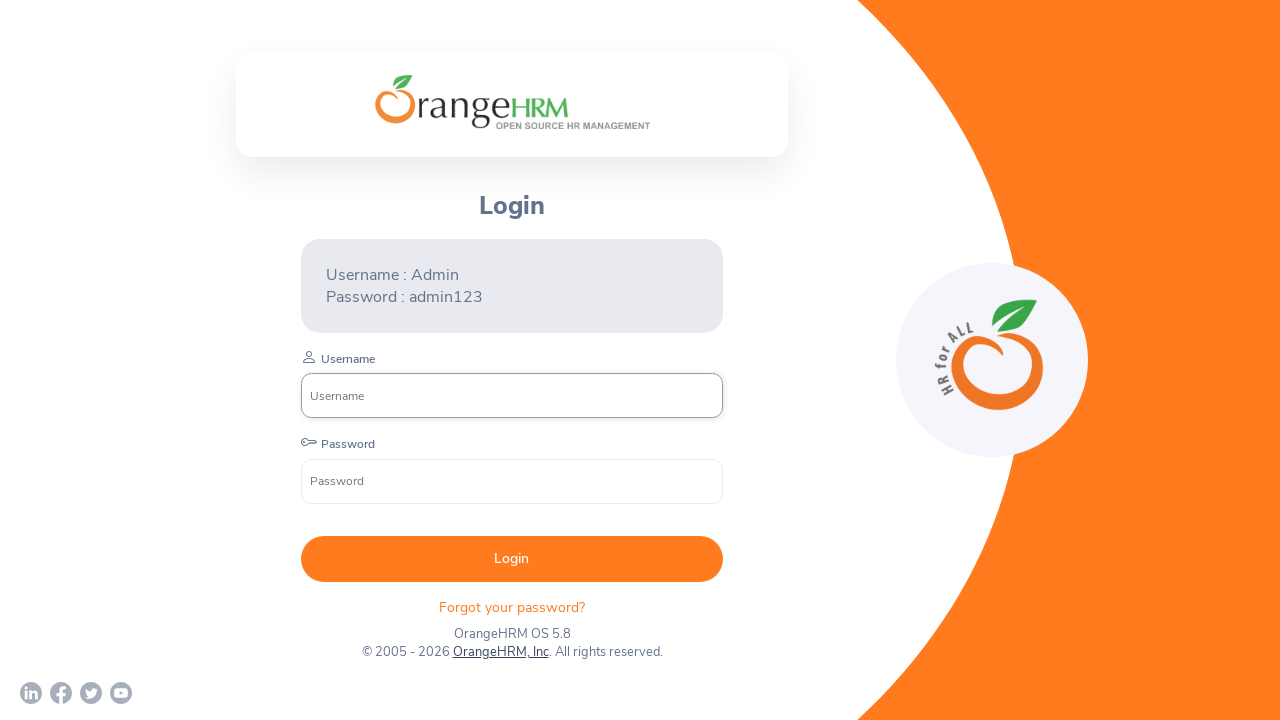

Clicked on 'OrangeHRM, Inc' link in footer at (500, 652) on text=OrangeHRM, Inc
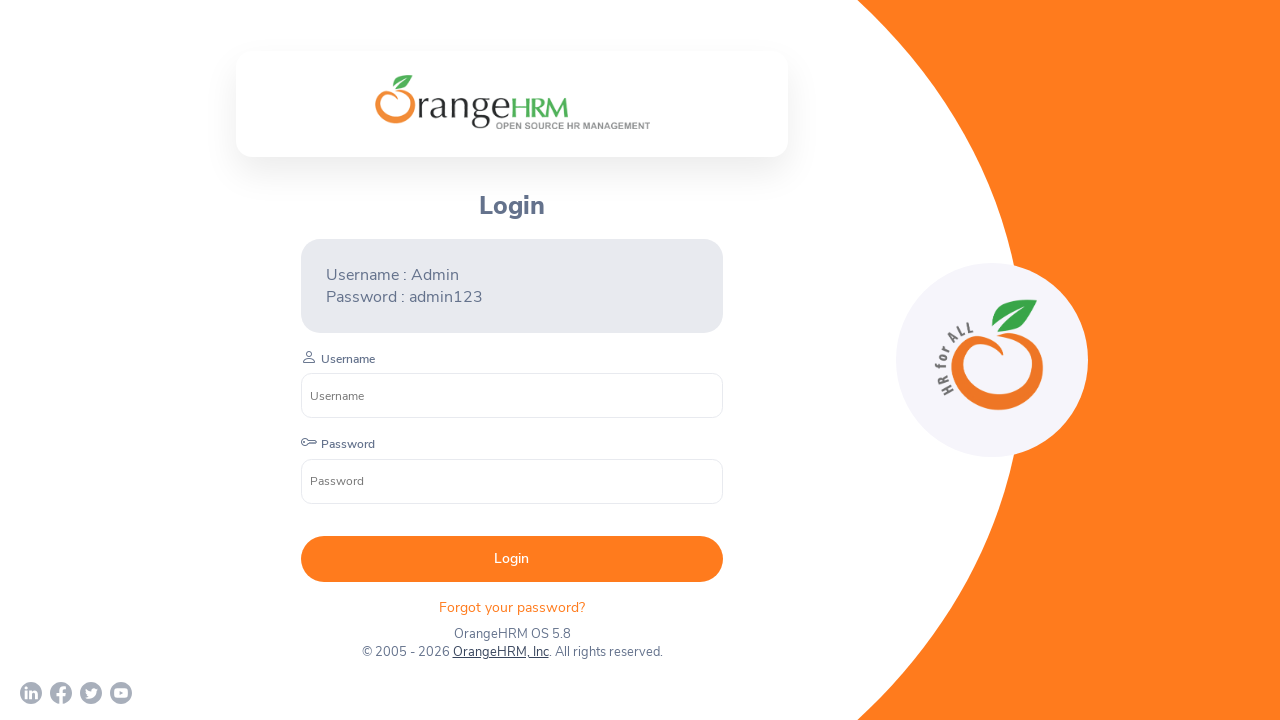

Waited 2 seconds for new tab to open
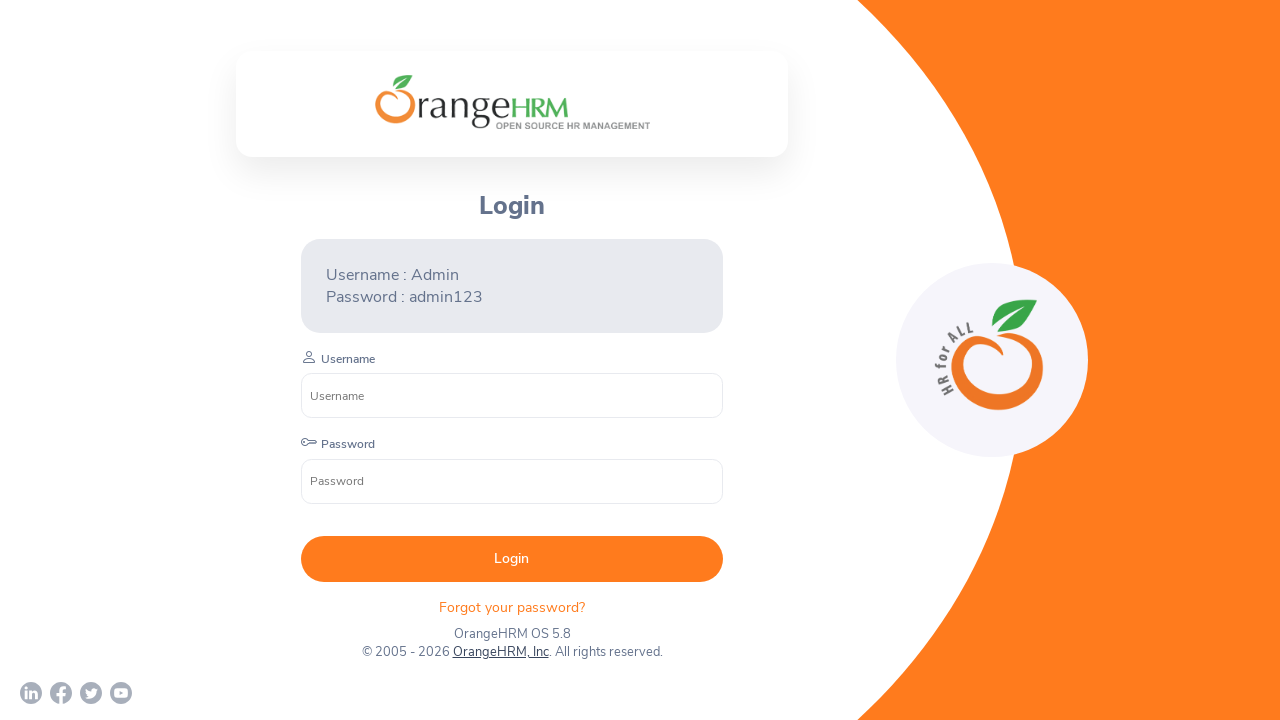

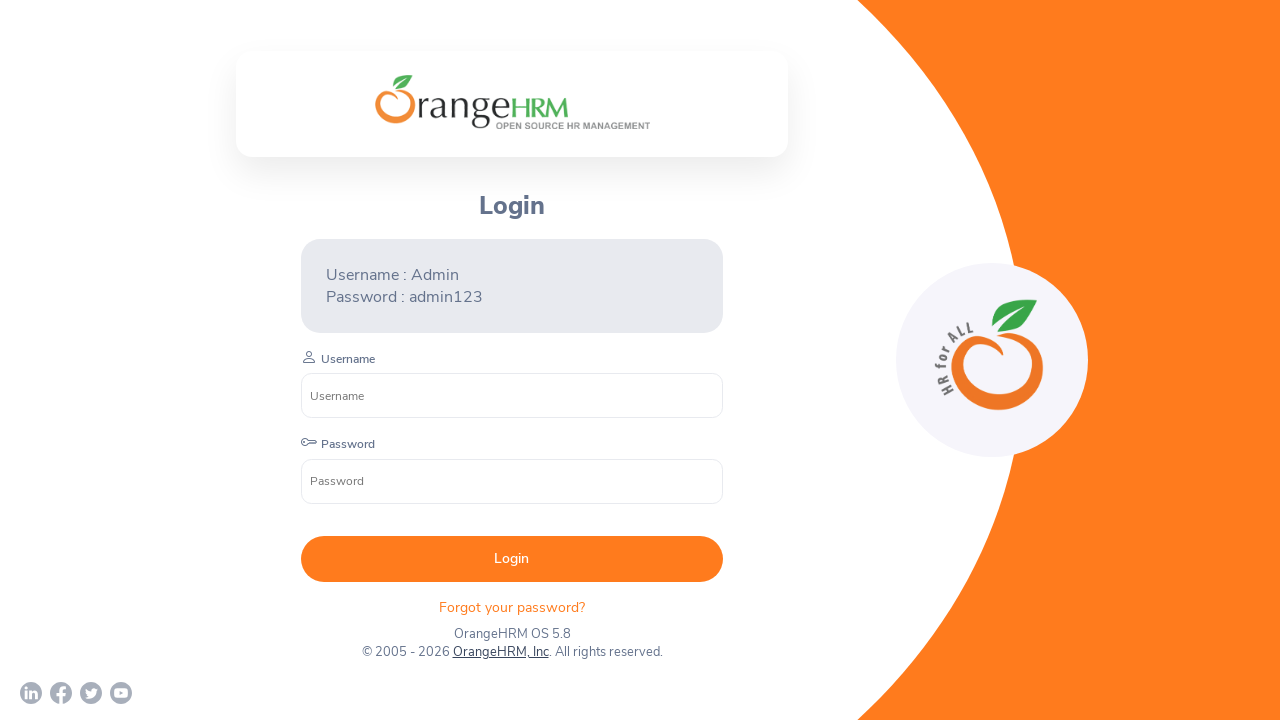